Tests an e-commerce workflow by searching for products containing "ber", adding all matching items to cart, proceeding to checkout, and applying a promo code

Starting URL: https://rahulshettyacademy.com/seleniumPractise/#/

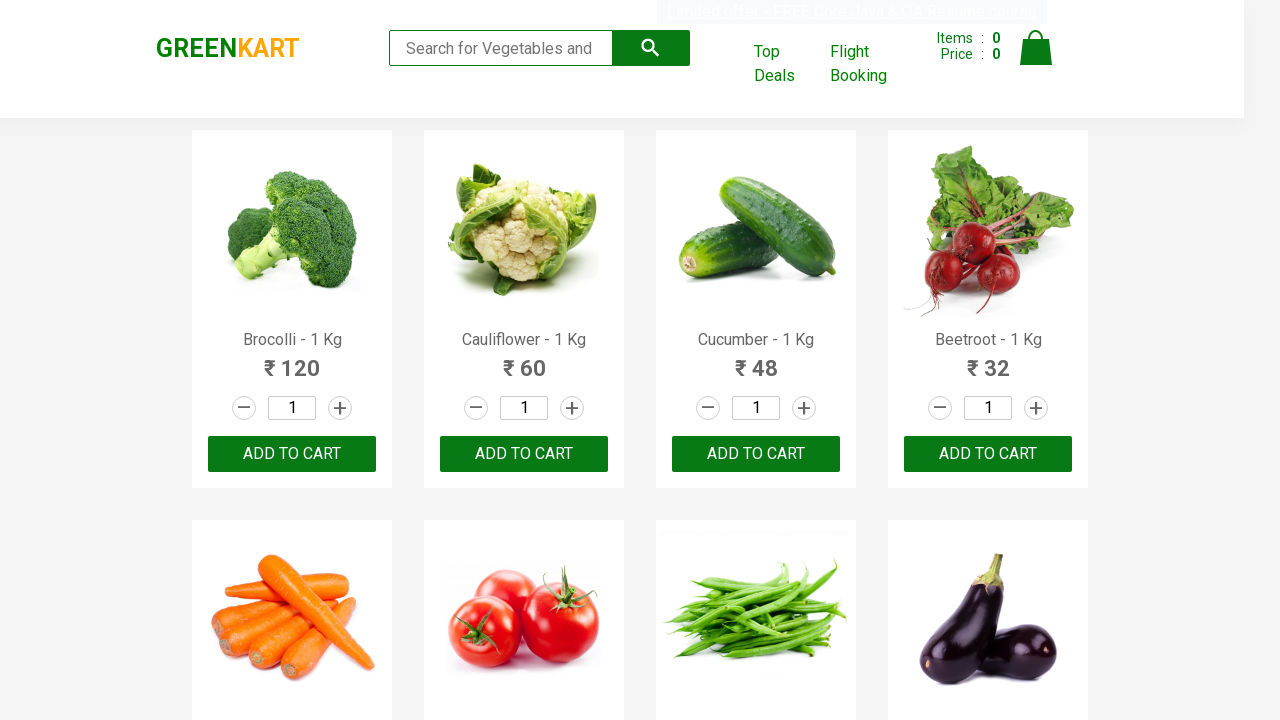

Filled search field with 'ber' on input.search-keyword
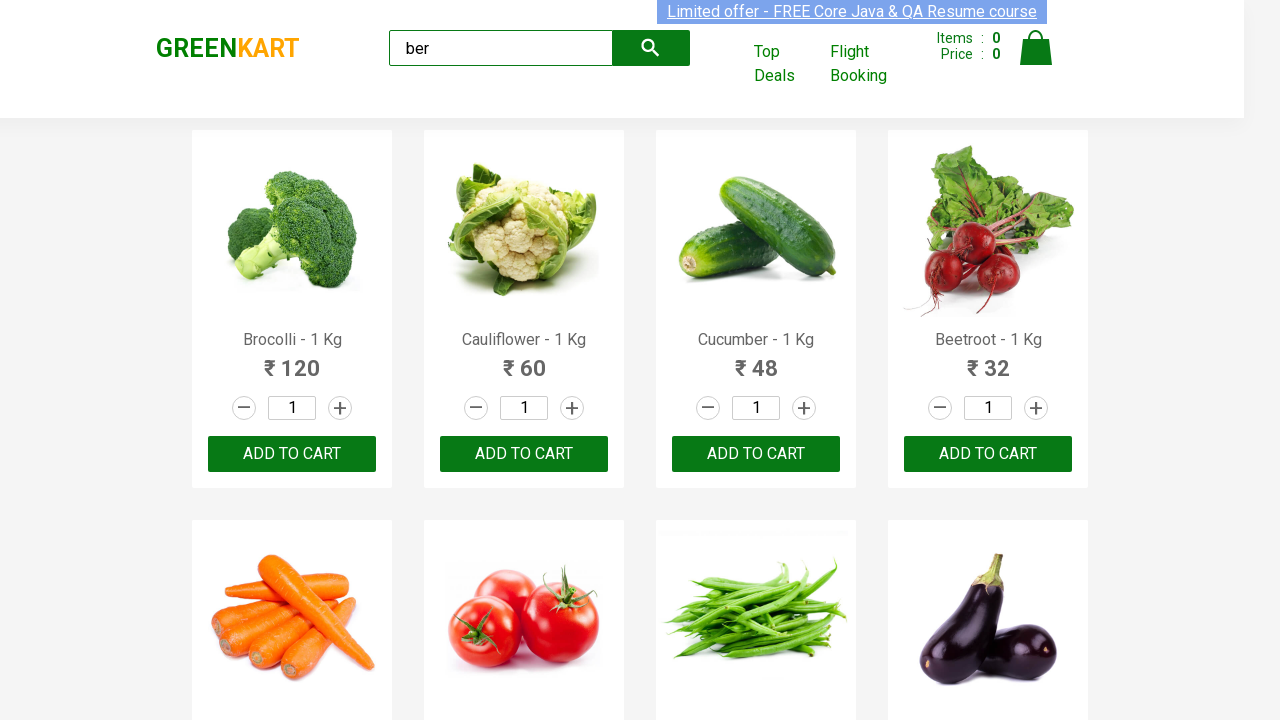

Waited 2 seconds for search results to load
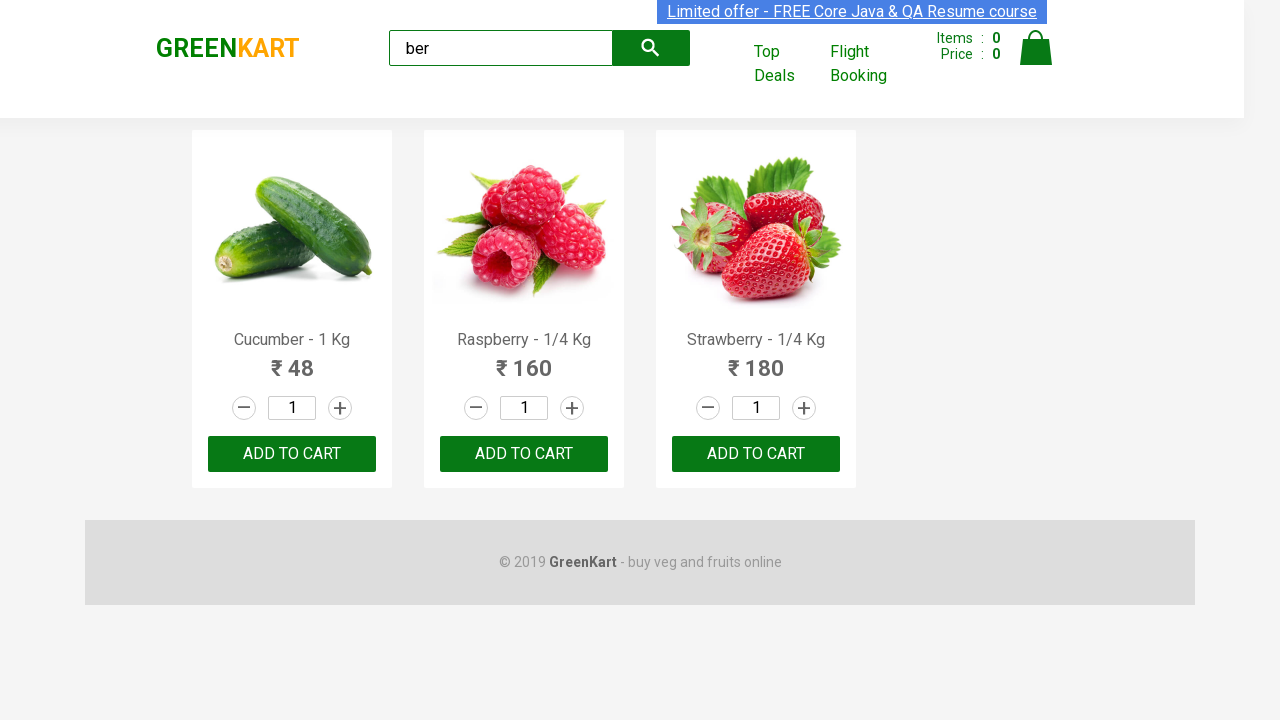

Found 3 'Add to cart' buttons
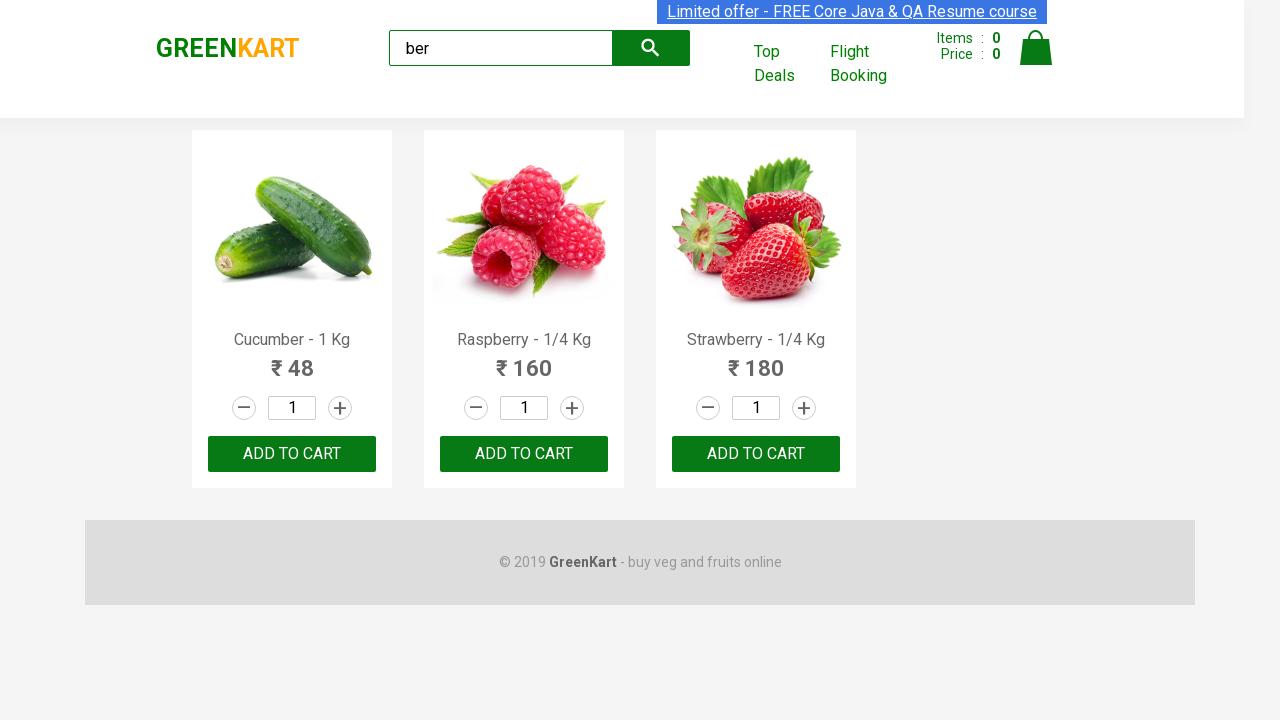

Clicked 'Add to cart' button 1 of 3 at (292, 454) on xpath=//div[@class='product-action']/button >> nth=0
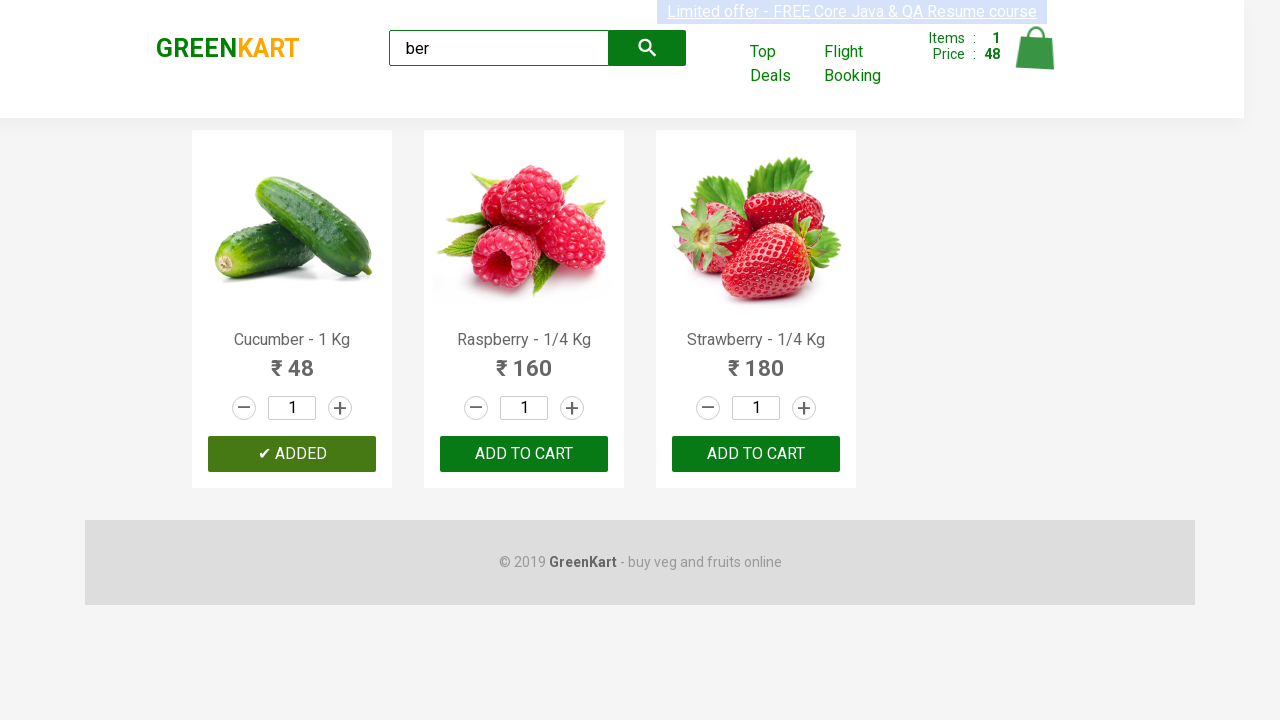

Clicked 'Add to cart' button 2 of 3 at (524, 454) on xpath=//div[@class='product-action']/button >> nth=1
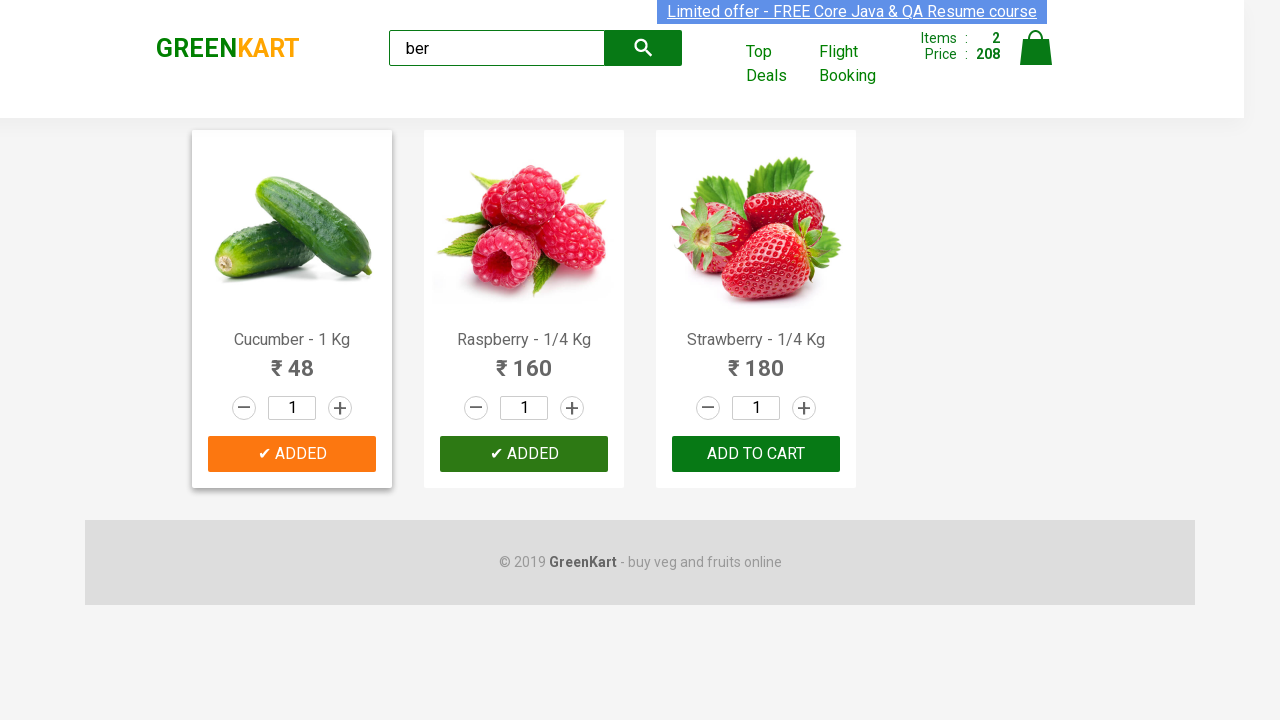

Clicked 'Add to cart' button 3 of 3 at (756, 454) on xpath=//div[@class='product-action']/button >> nth=2
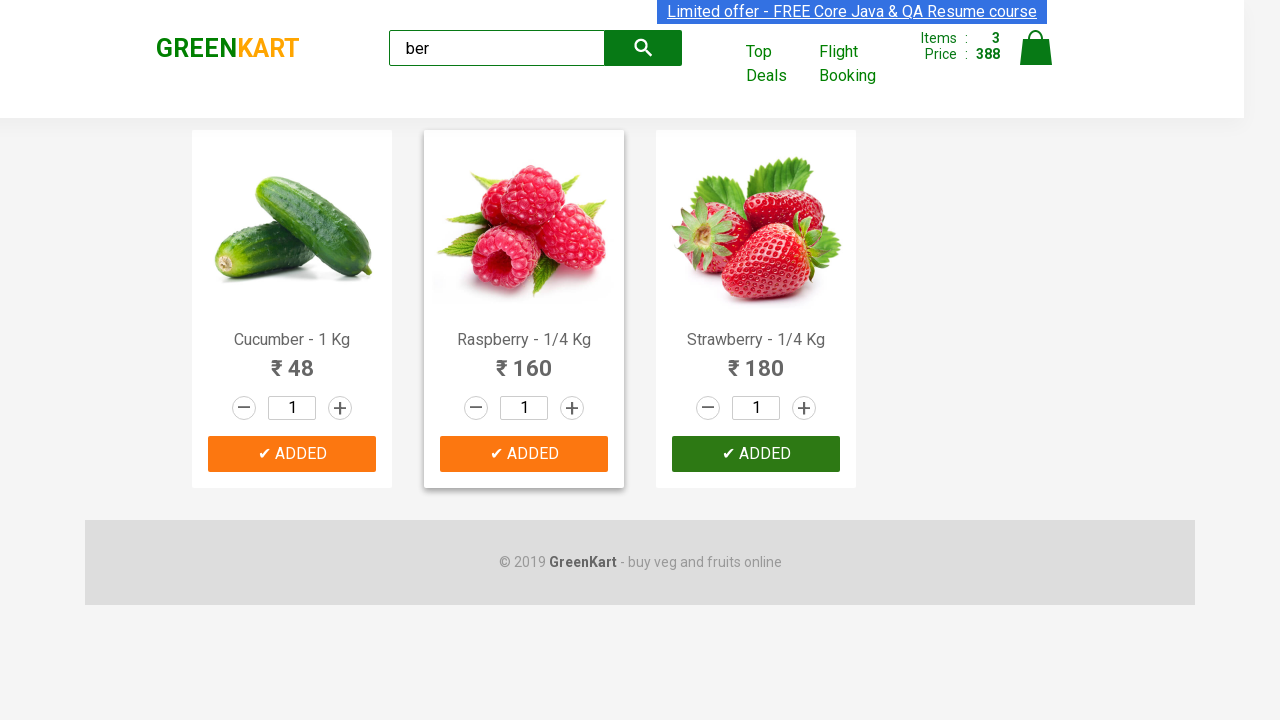

Clicked on the cart icon at (1036, 48) on img[alt='Cart']
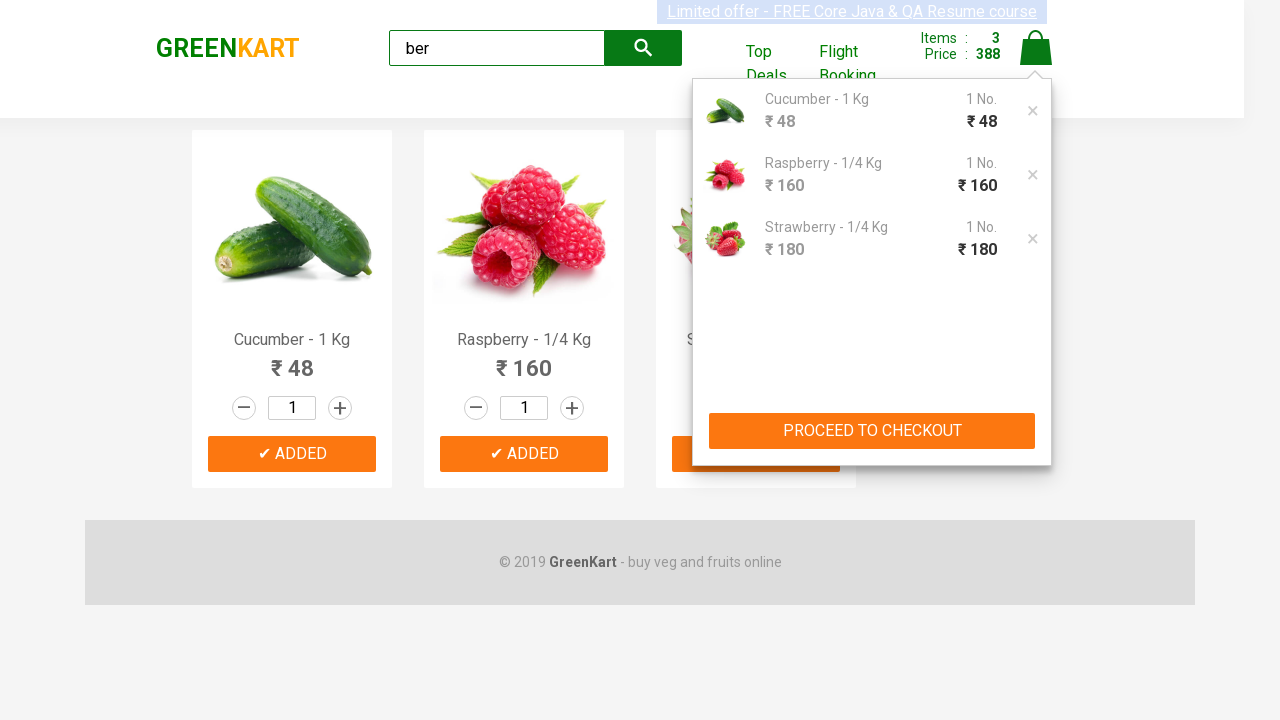

Clicked 'PROCEED TO CHECKOUT' button at (872, 431) on xpath=//button[text()='PROCEED TO CHECKOUT']
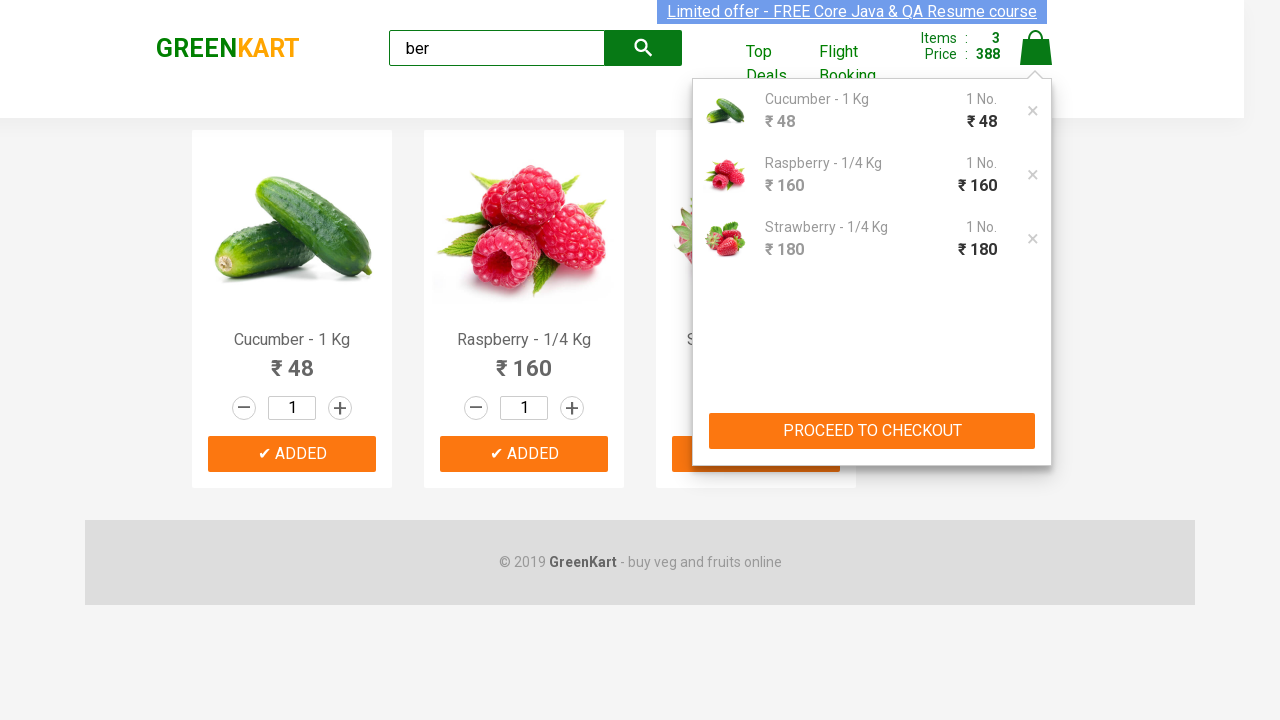

Entered promo code 'rahulshettyacademy' on input.promoCode
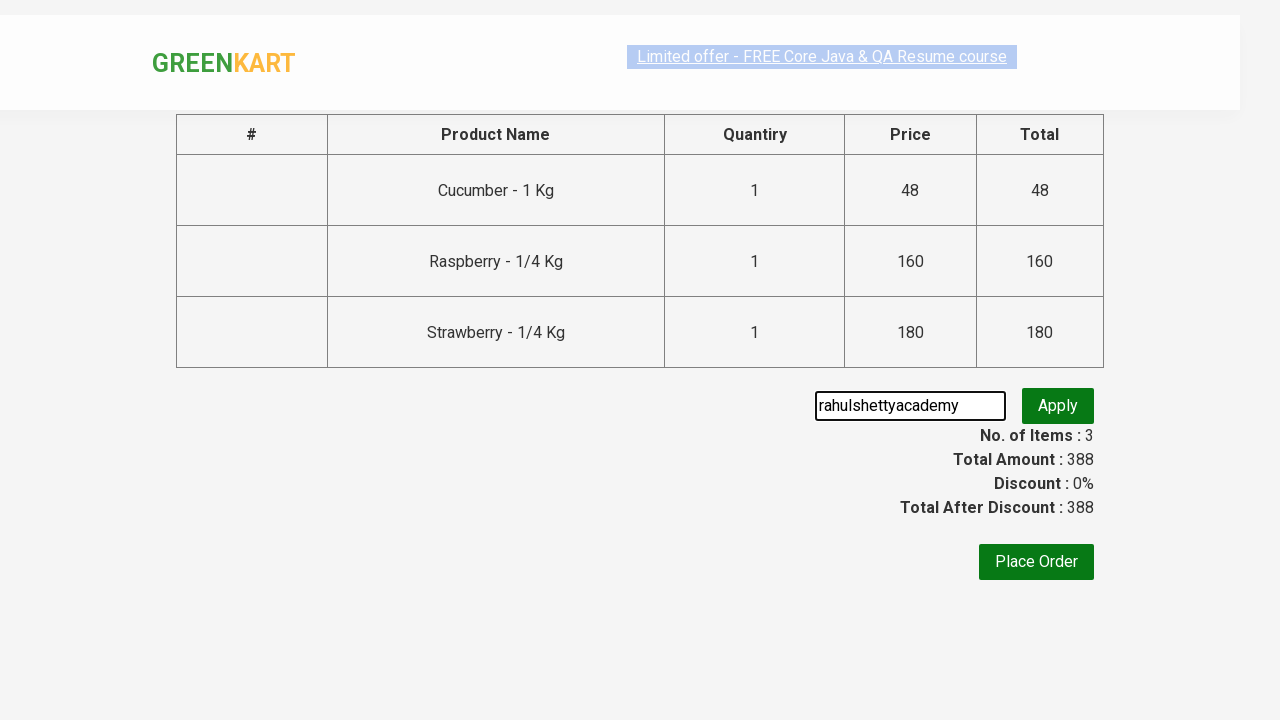

Clicked apply promo button at (1058, 406) on button.promoBtn
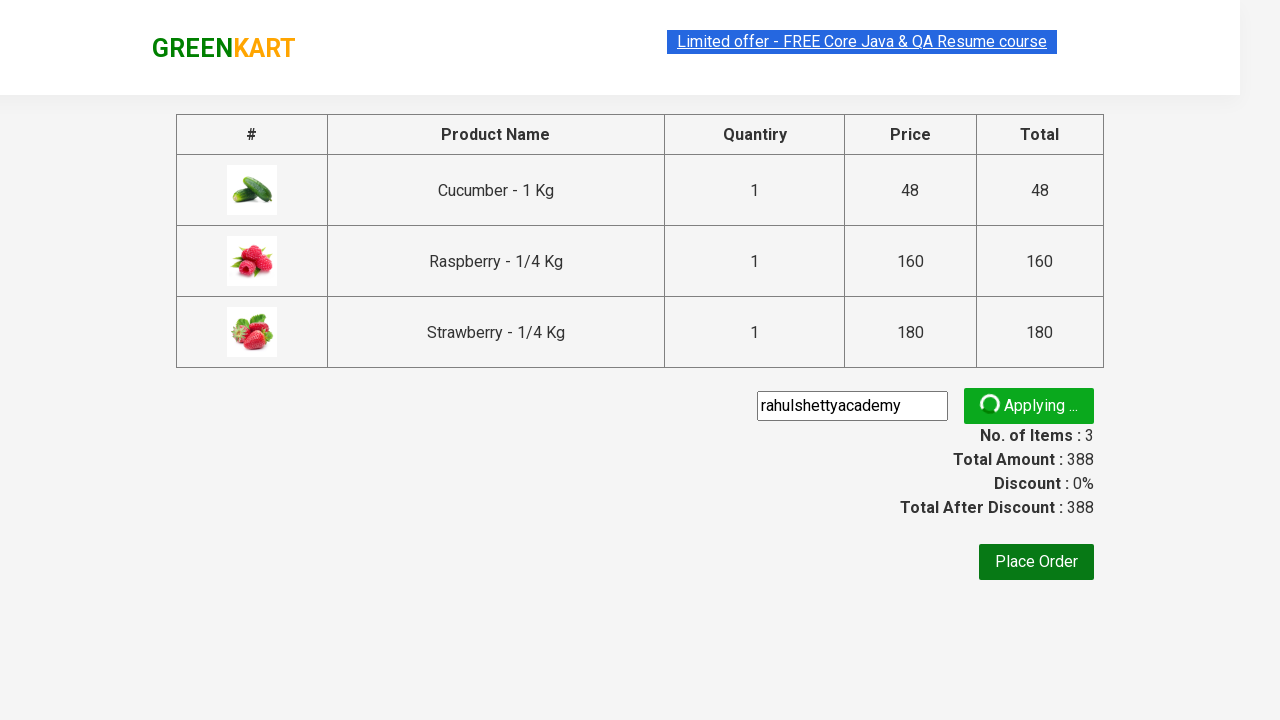

Promo code applied successfully - promo info displayed
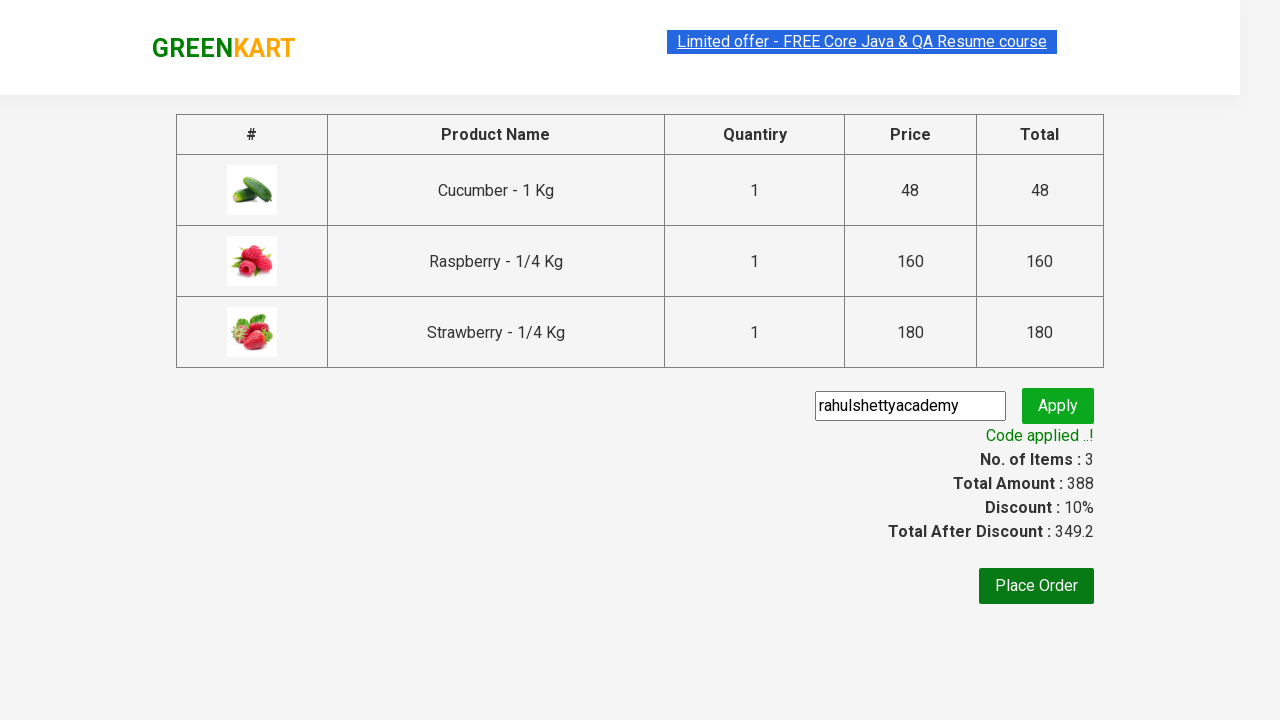

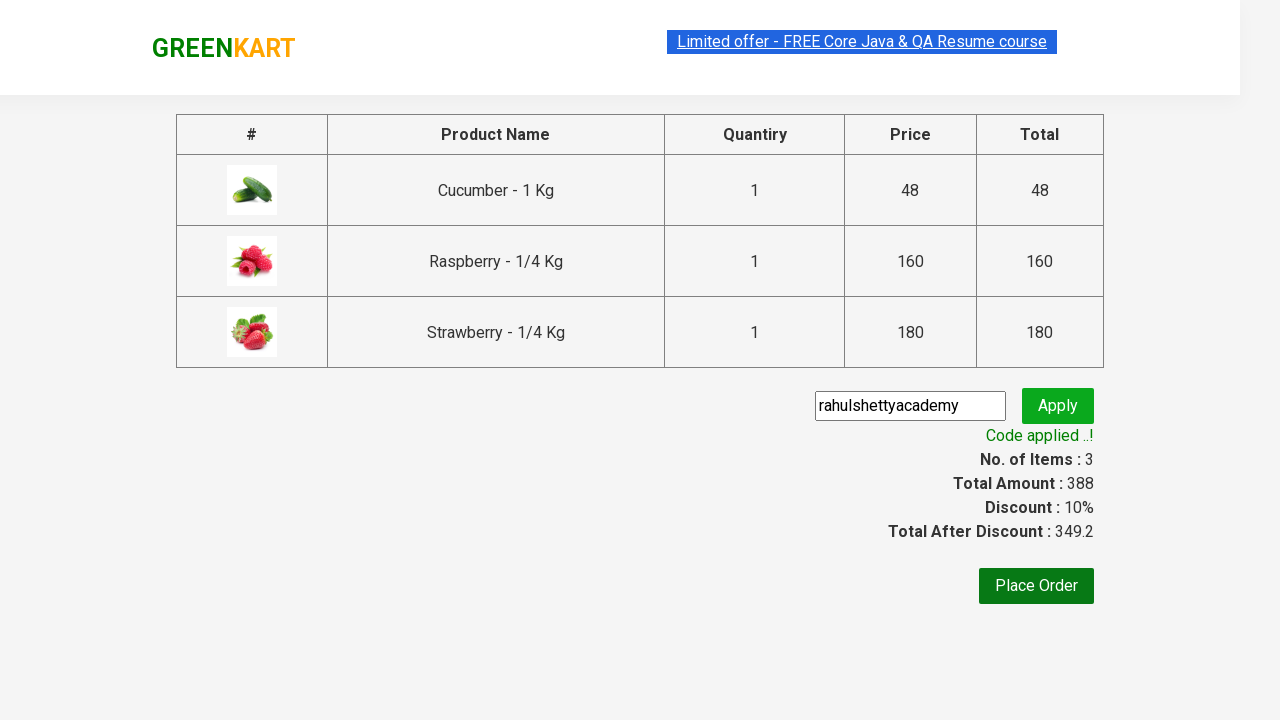